Automates playing the 2048 game by sending random arrow key inputs and clicking retry when the game ends

Starting URL: https://gabrielecirulli.github.io/2048/

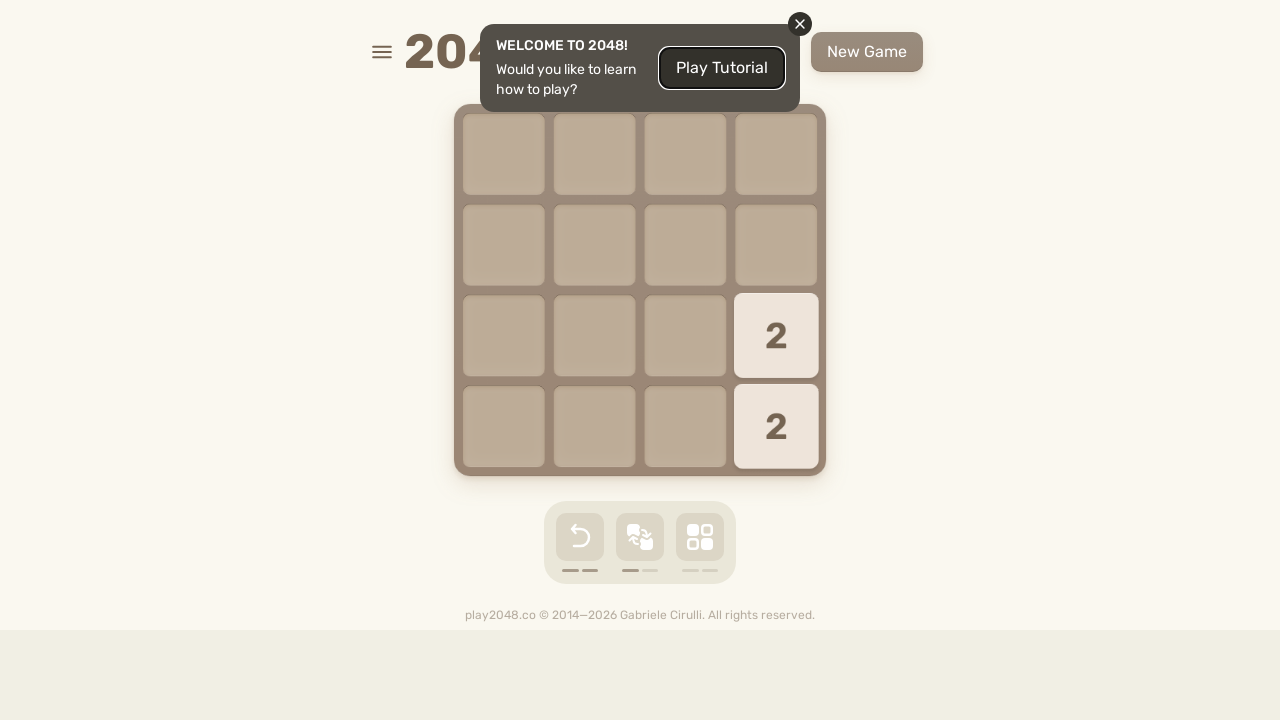

Located body element for sending keyboard events
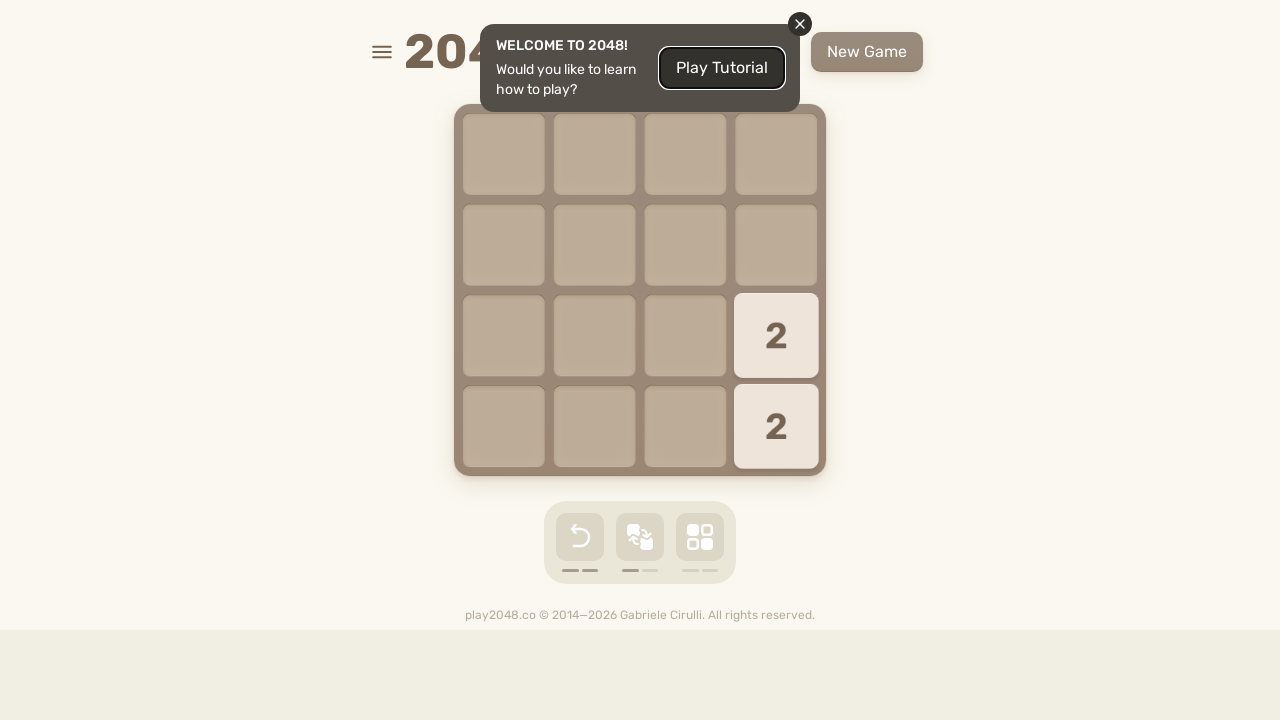

Pressed ArrowLeft key in 2048 game
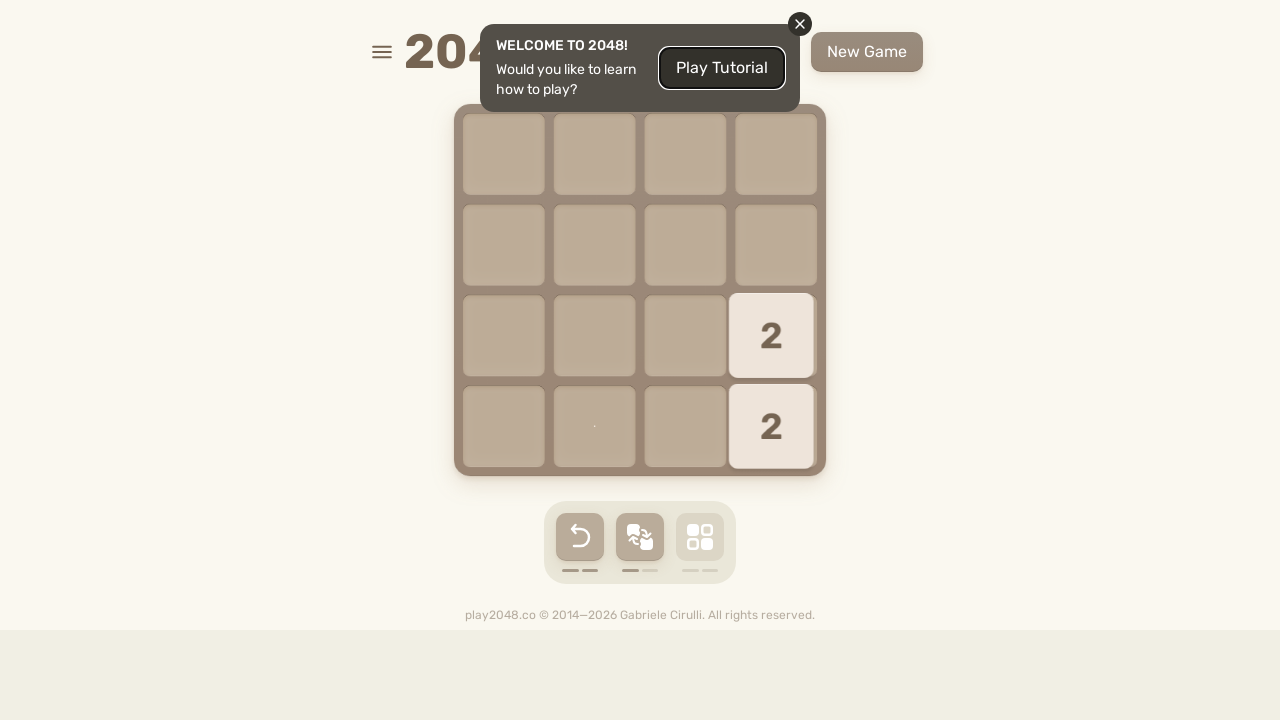

Waited 200ms for game animation
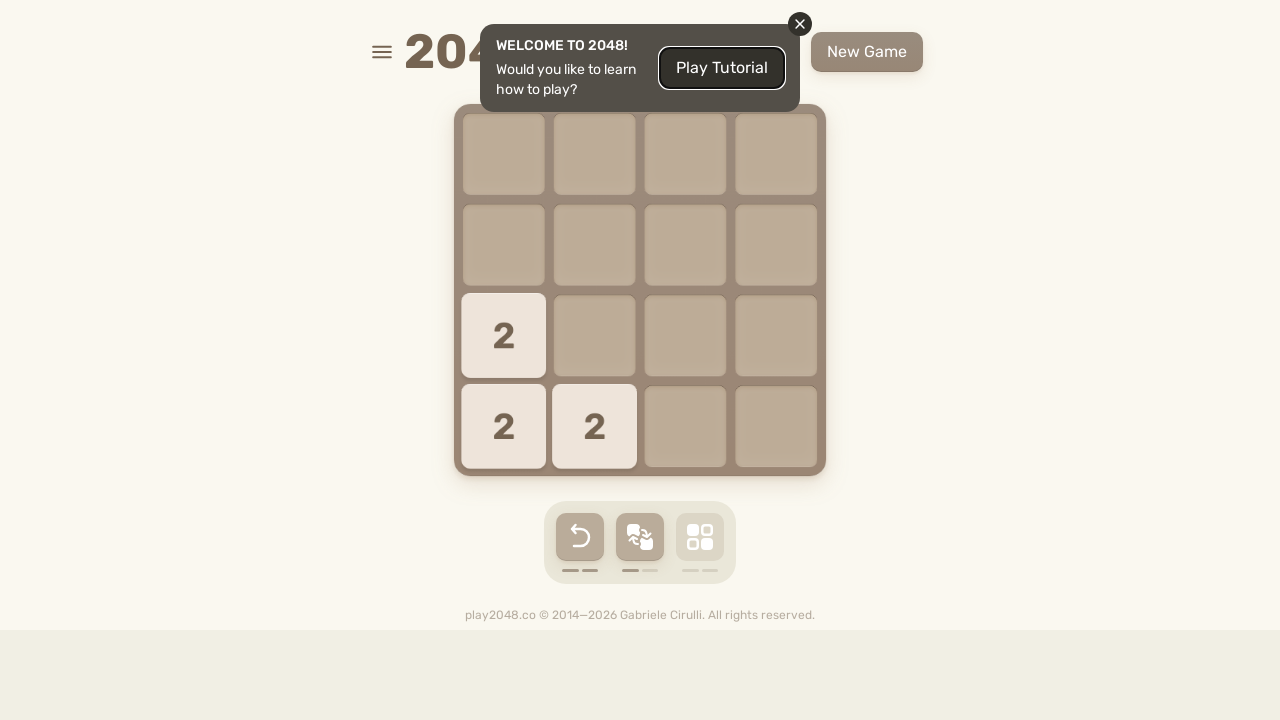

Pressed ArrowUp key in 2048 game
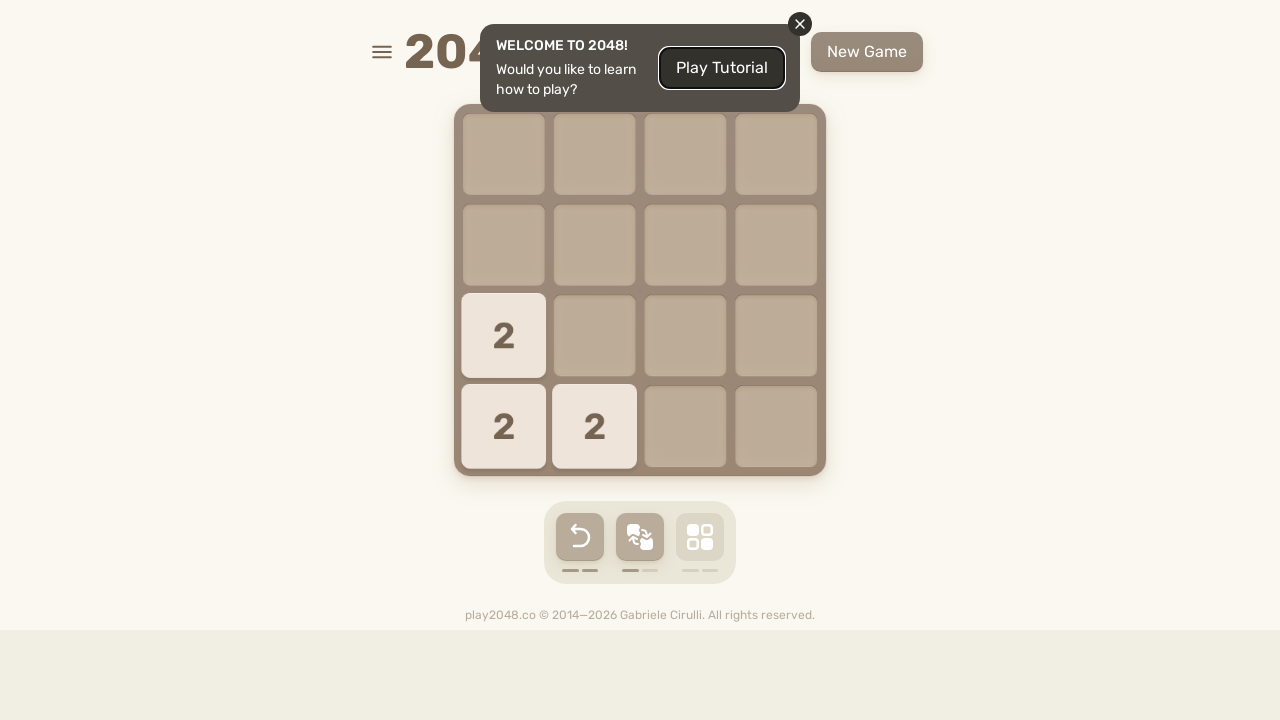

Waited 200ms for game animation
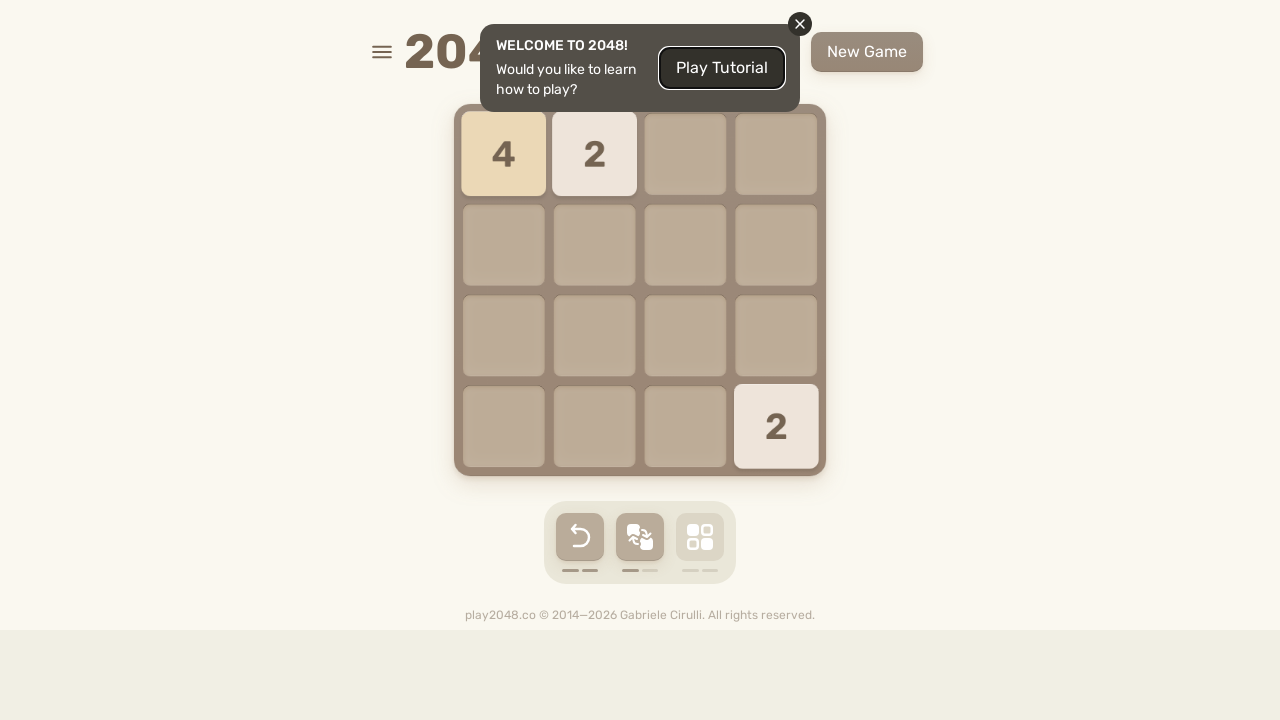

Pressed ArrowDown key in 2048 game
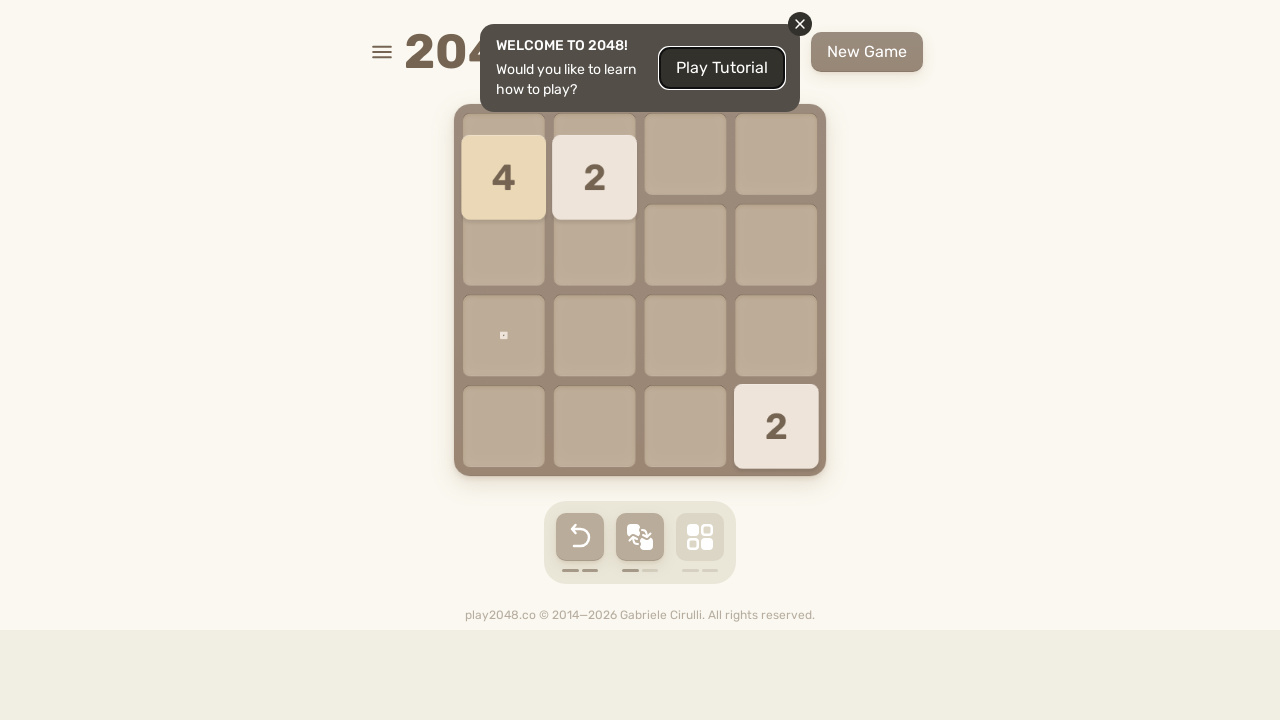

Waited 200ms for game animation
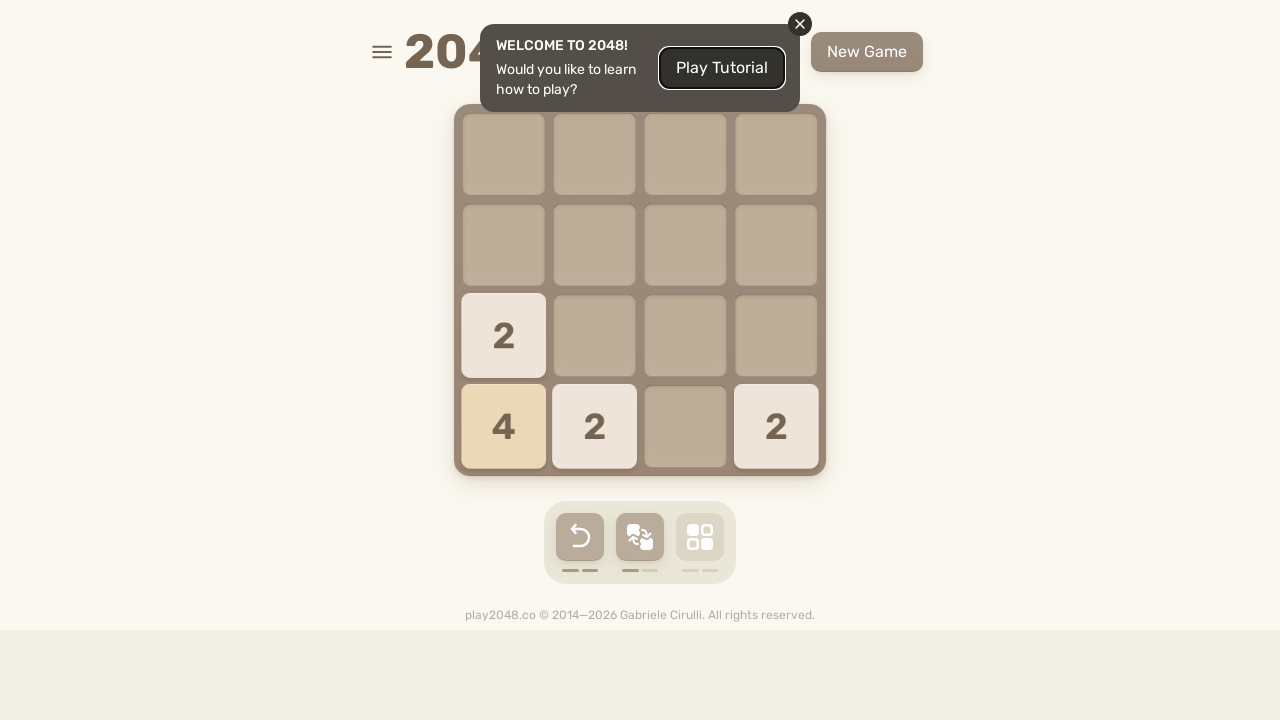

Pressed ArrowDown key in 2048 game
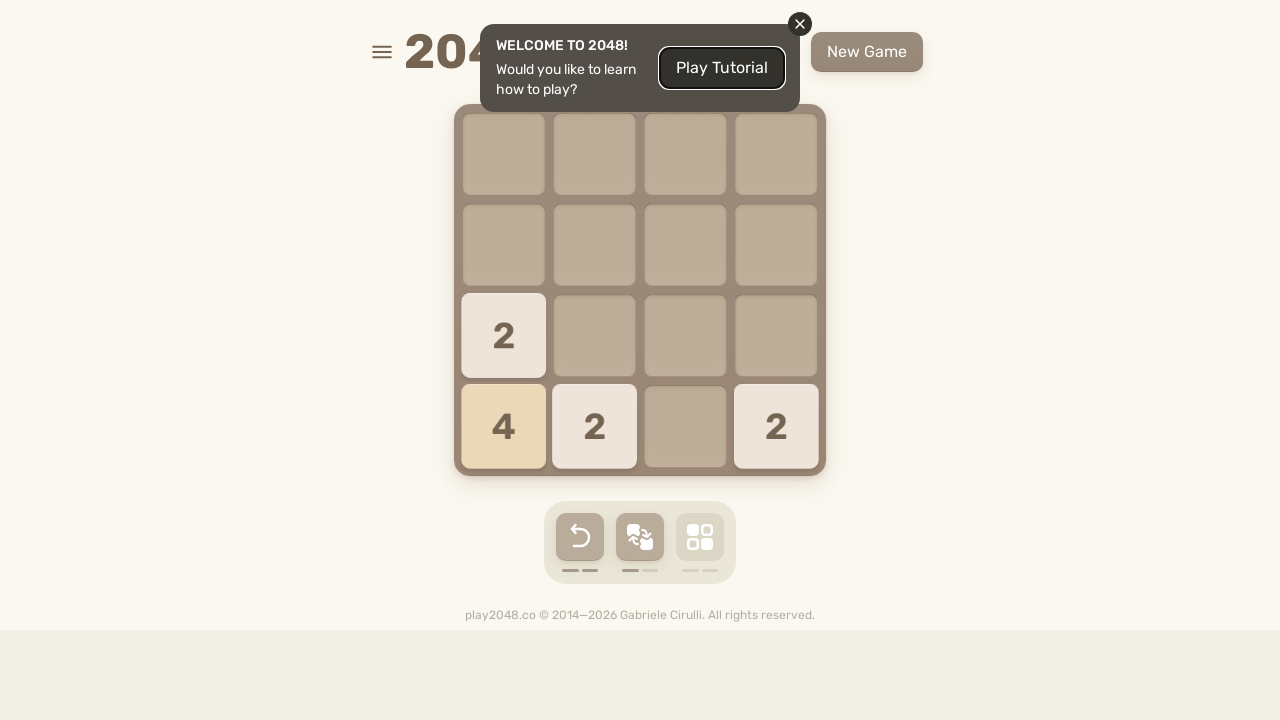

Waited 200ms for game animation
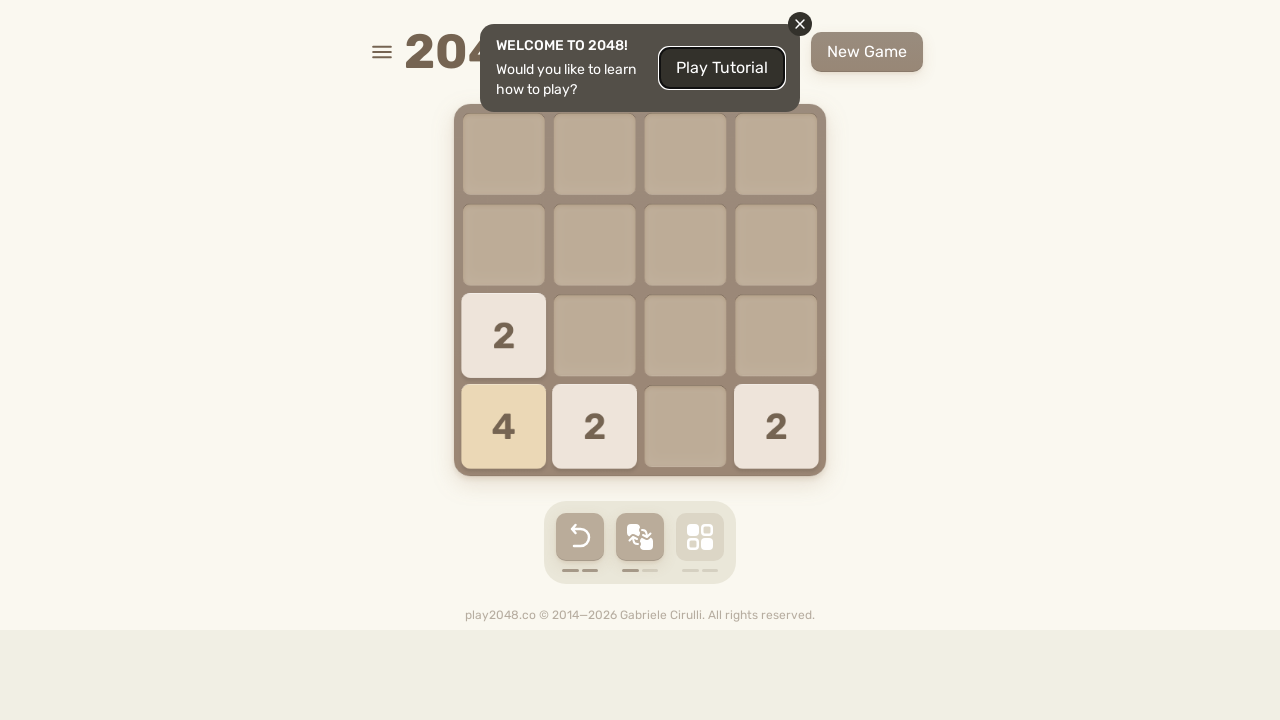

Pressed ArrowLeft key in 2048 game
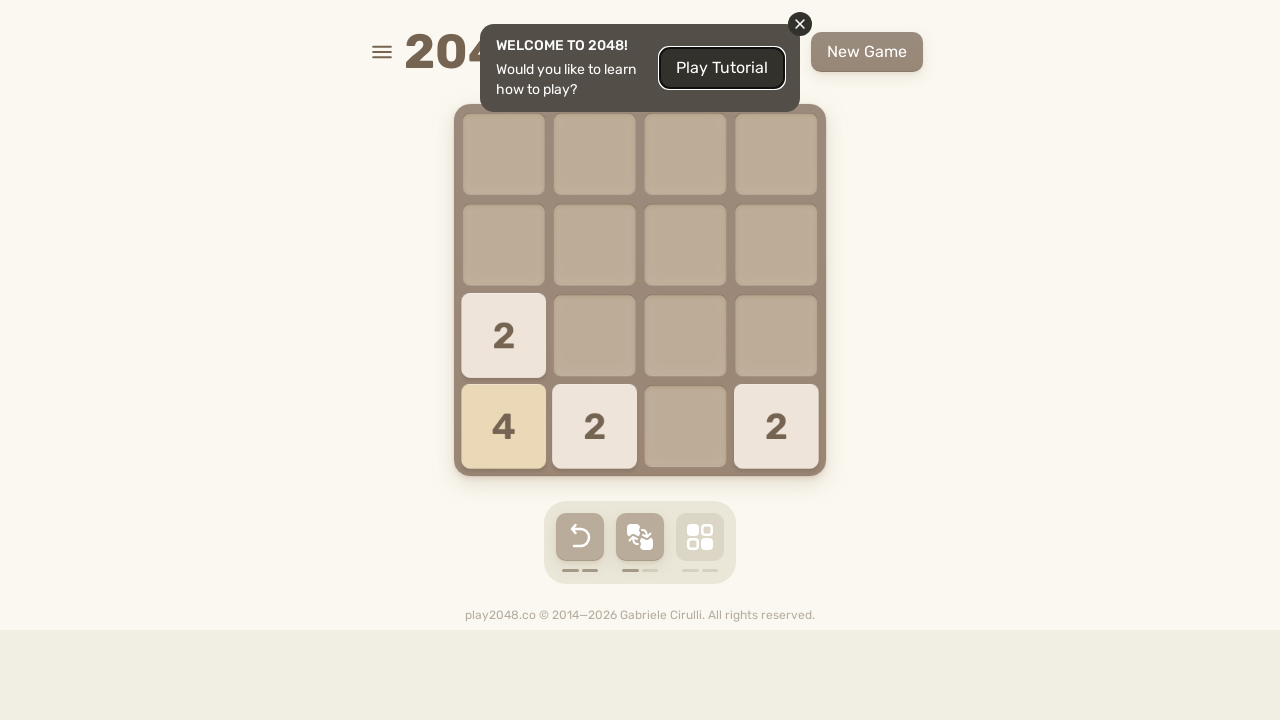

Waited 200ms for game animation
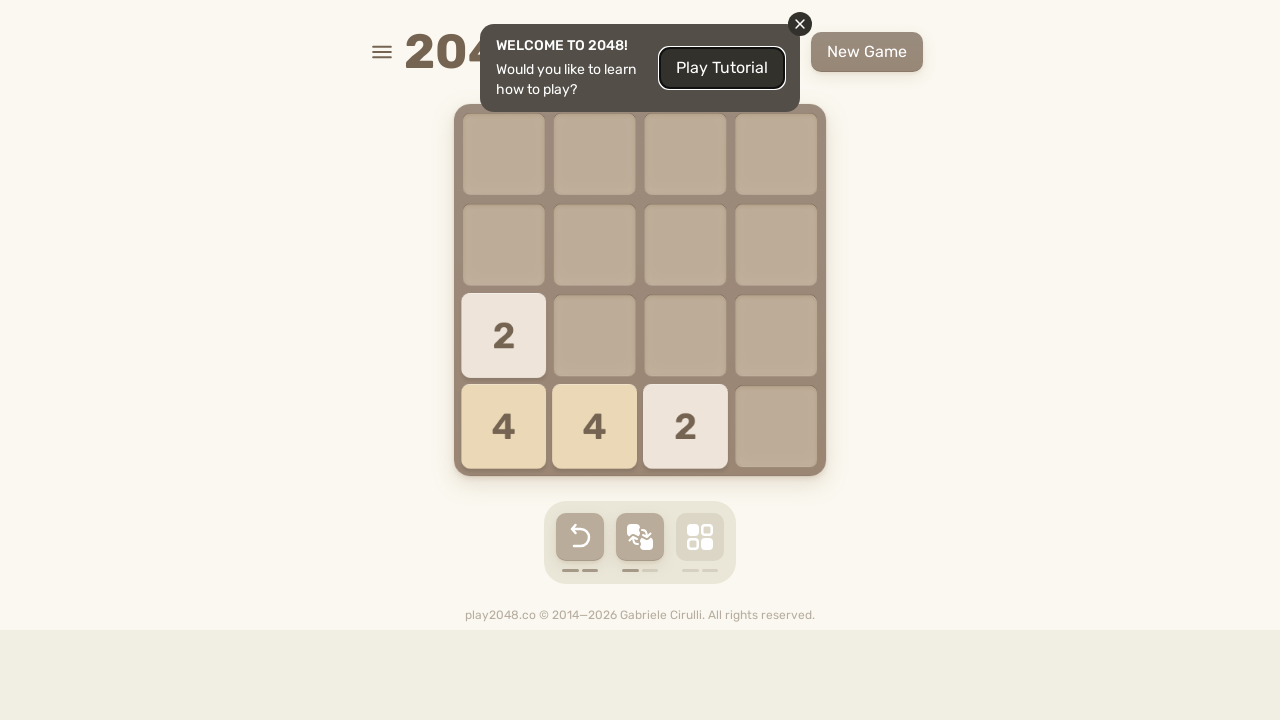

Pressed ArrowDown key in 2048 game
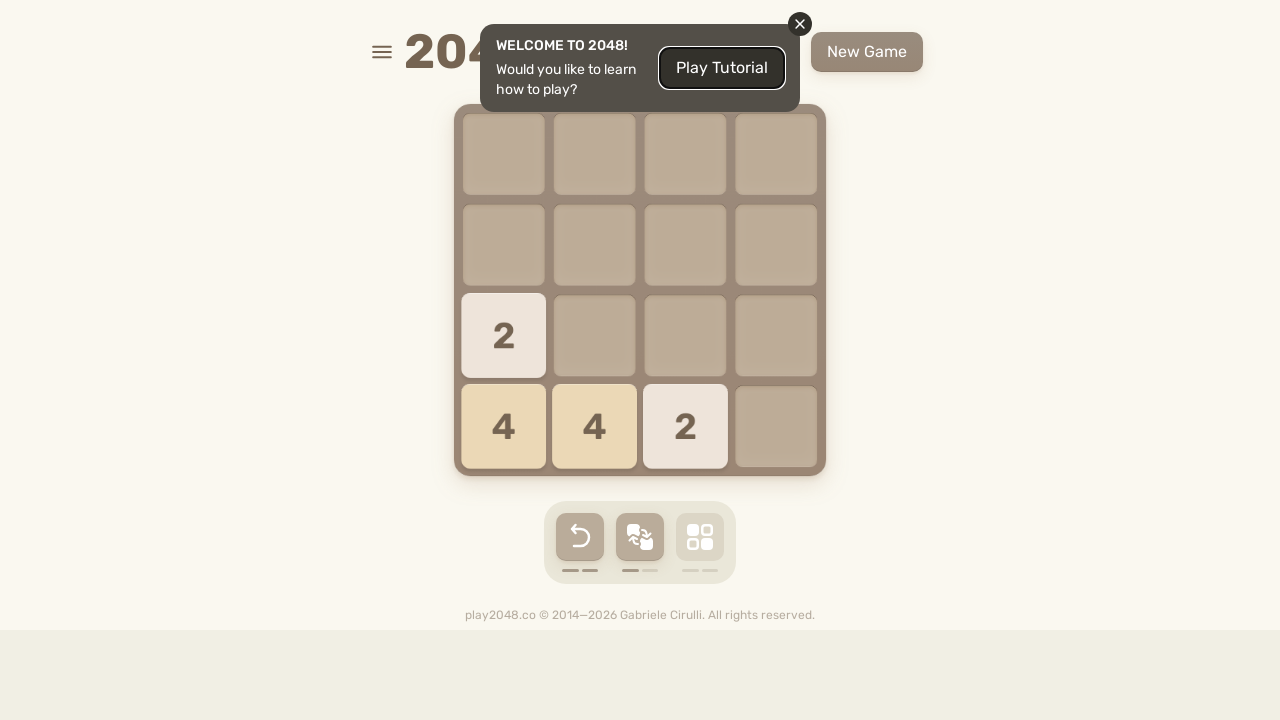

Waited 200ms for game animation
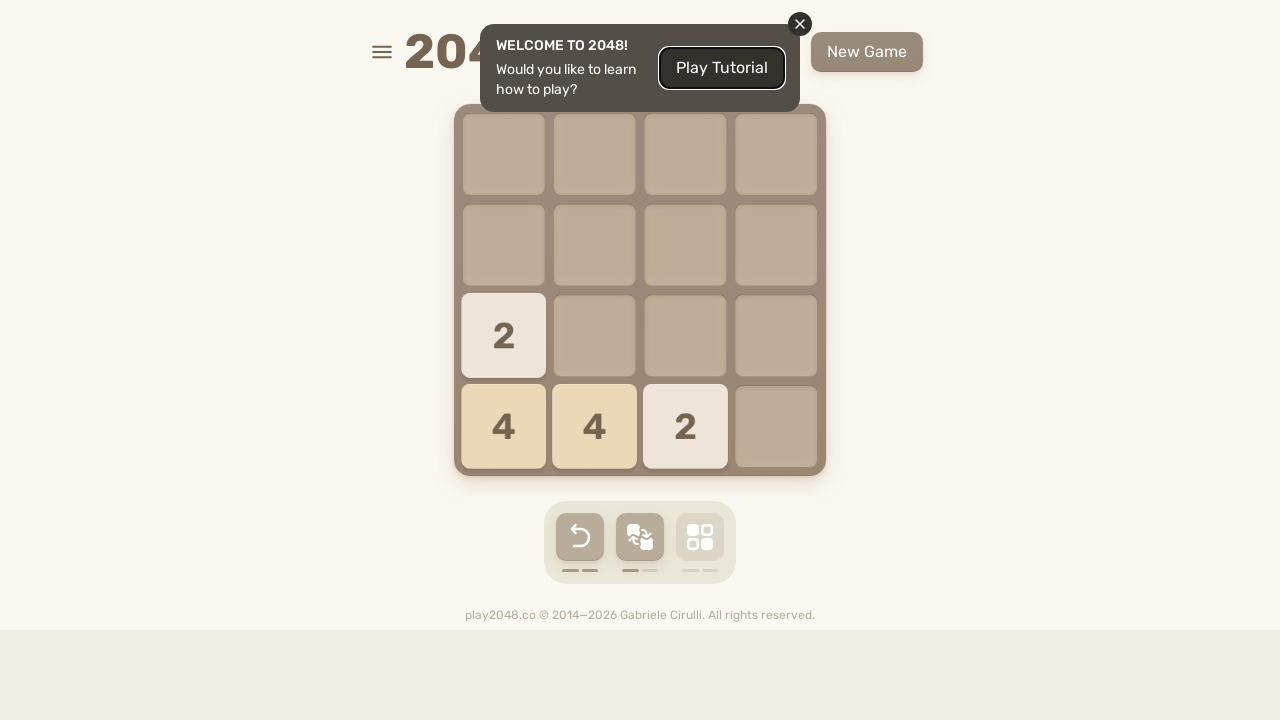

Pressed ArrowLeft key in 2048 game
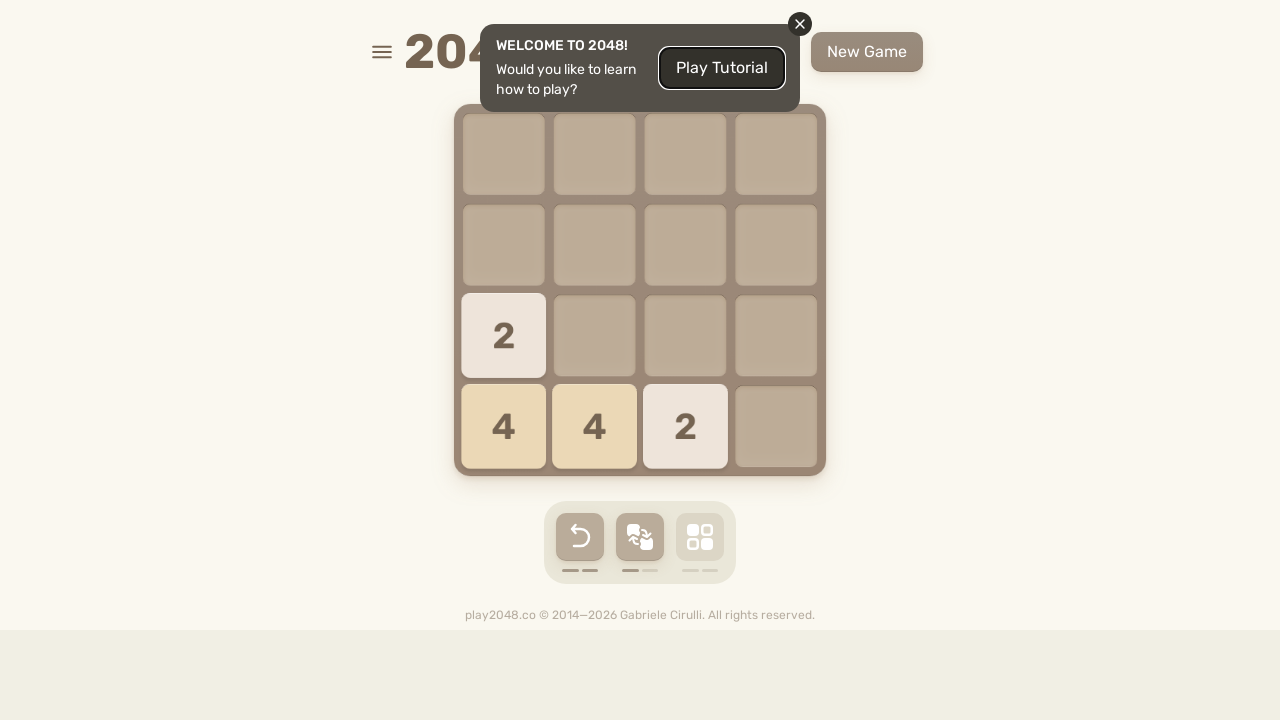

Waited 200ms for game animation
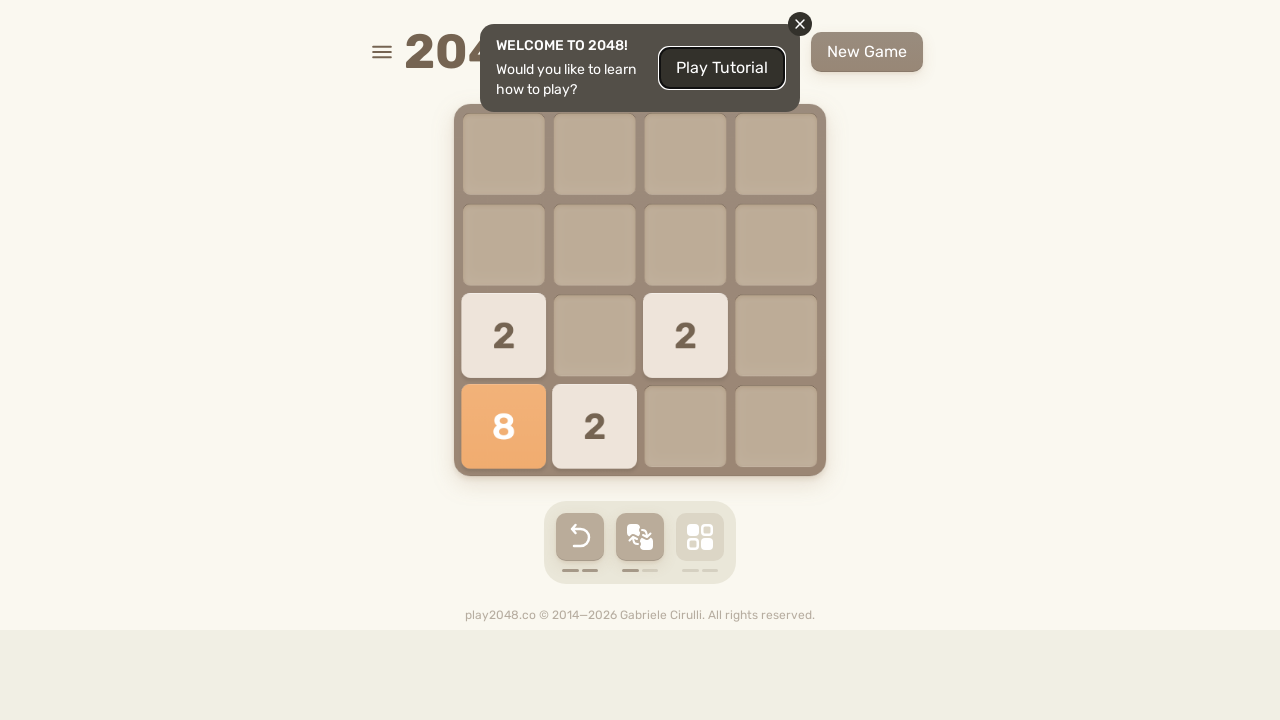

Pressed ArrowUp key in 2048 game
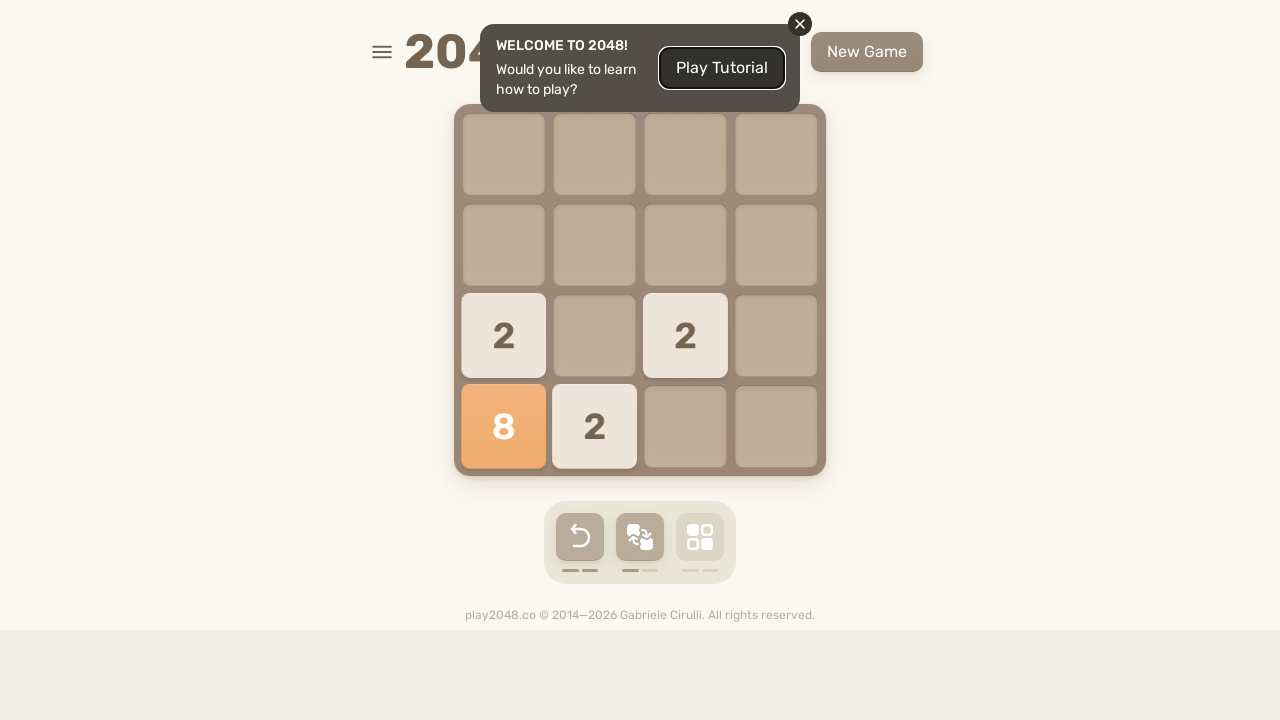

Waited 200ms for game animation
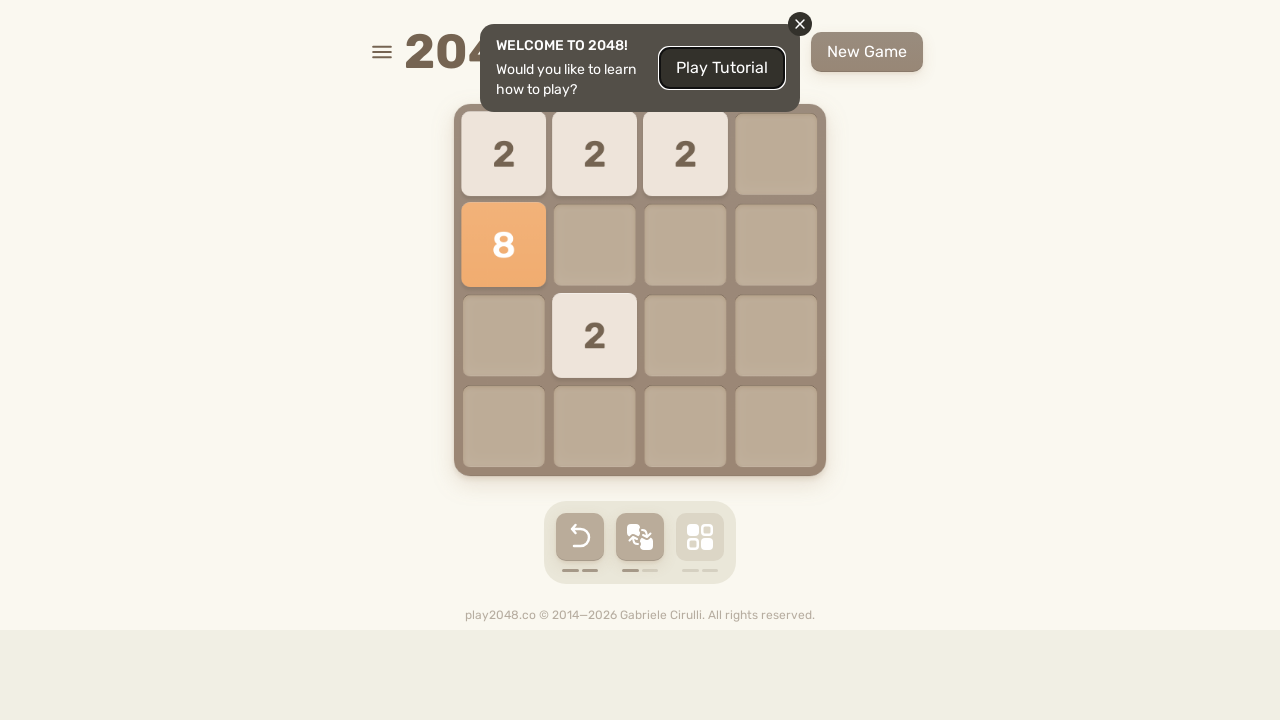

Pressed ArrowLeft key in 2048 game
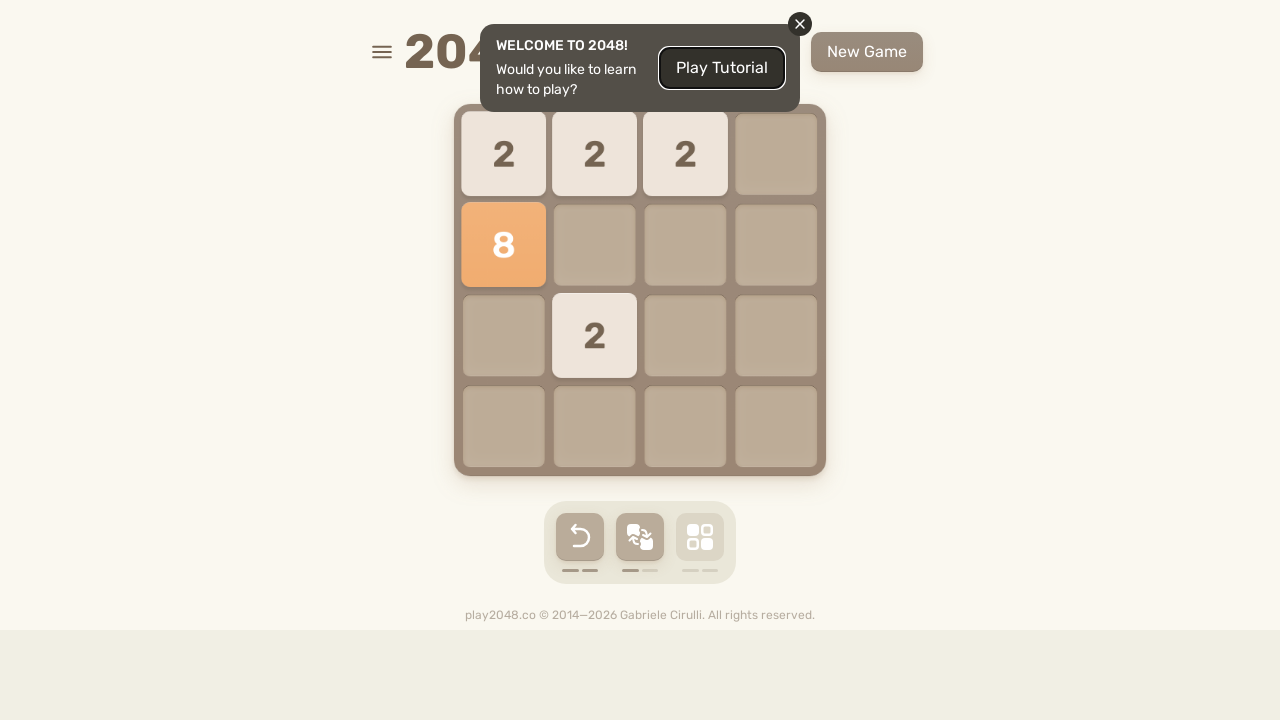

Waited 200ms for game animation
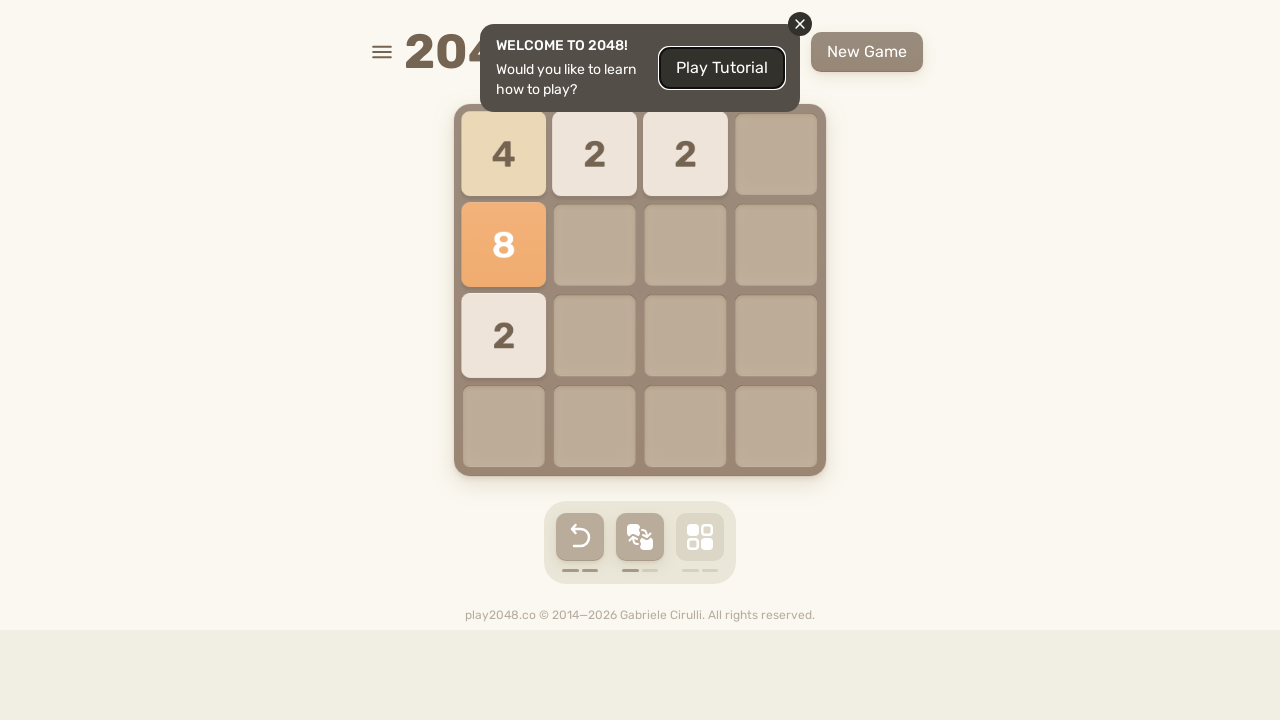

Pressed ArrowUp key in 2048 game
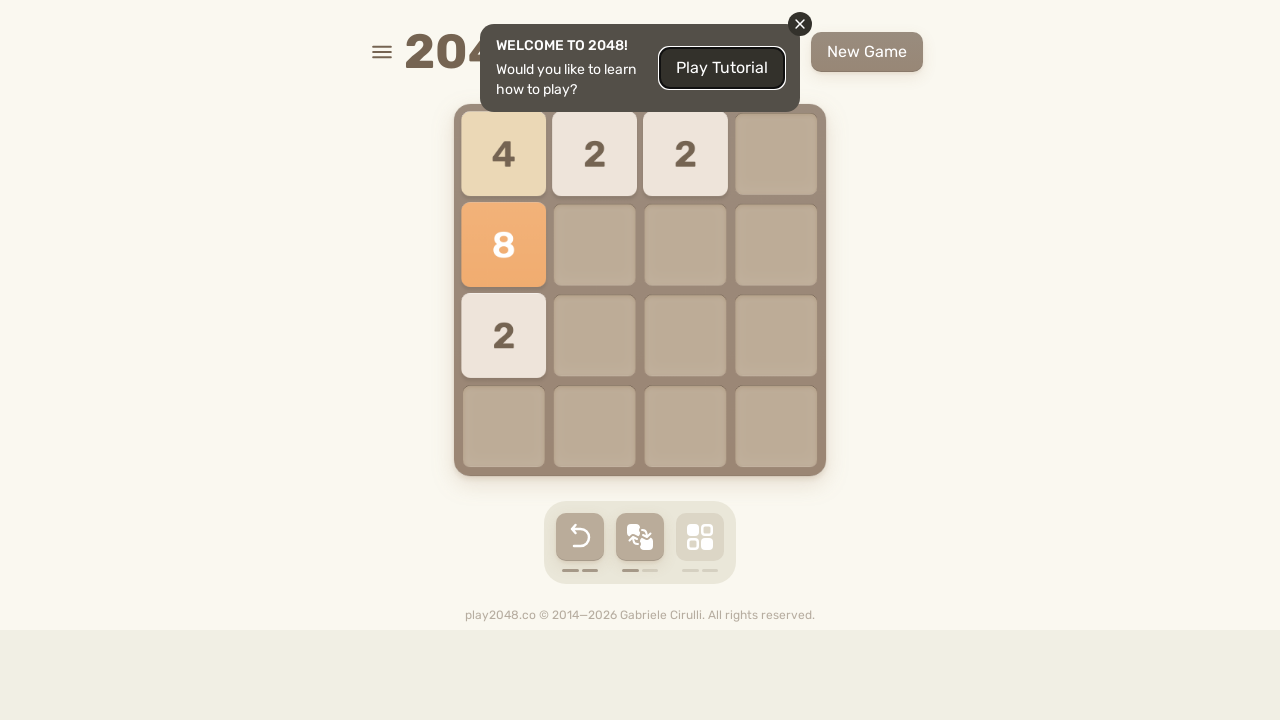

Waited 200ms for game animation
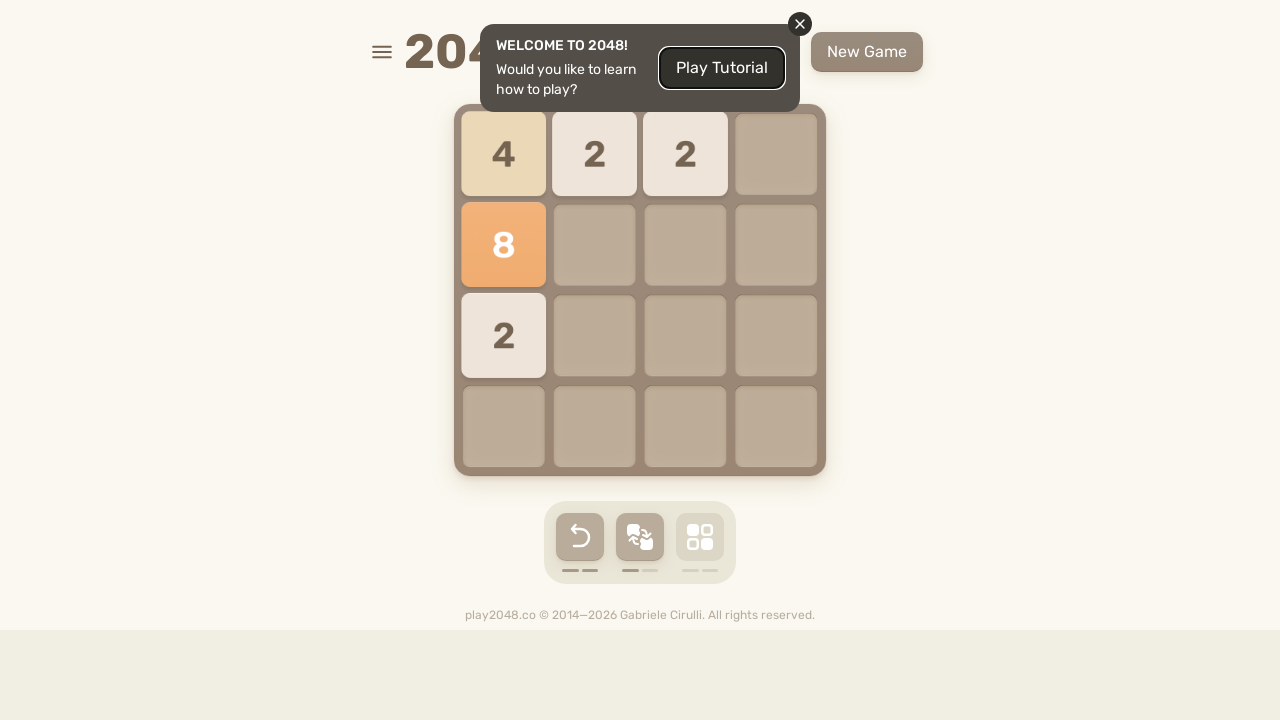

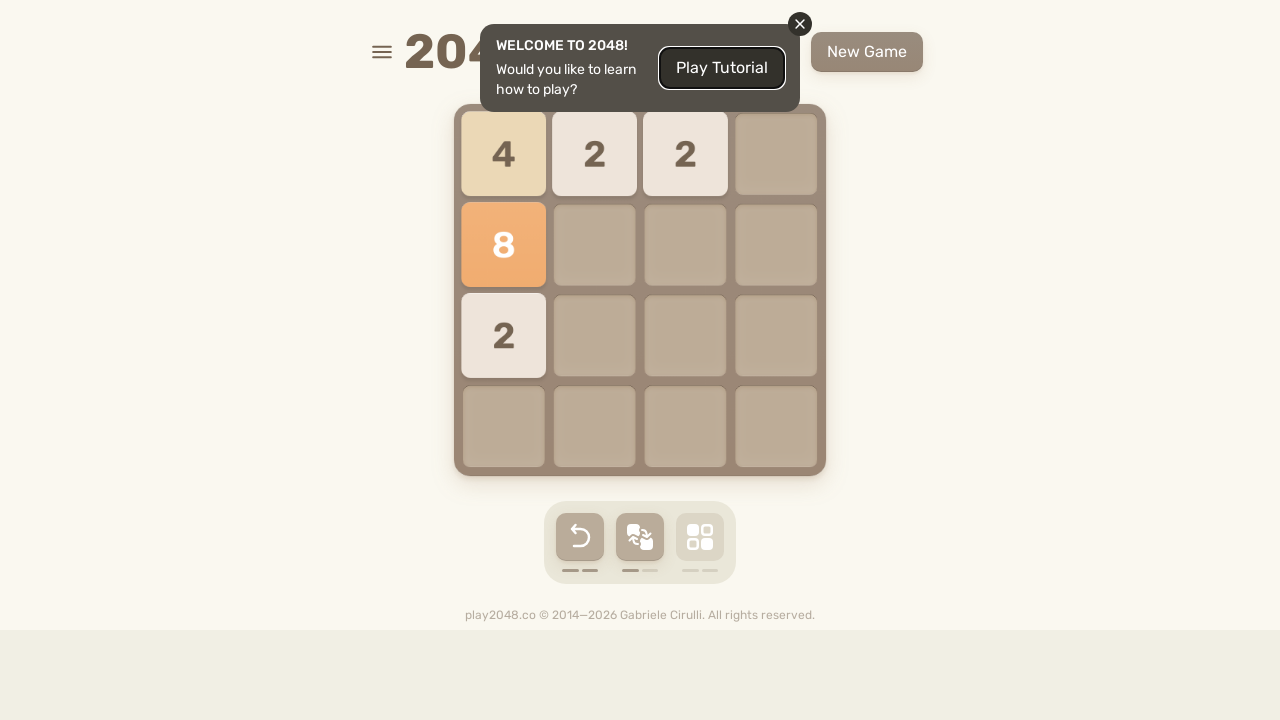